Tests drag-and-drop functionality by dragging a slider element horizontally on the jQuery UI demo page, then clicks a navigation link.

Starting URL: https://jqueryui.com/slider/

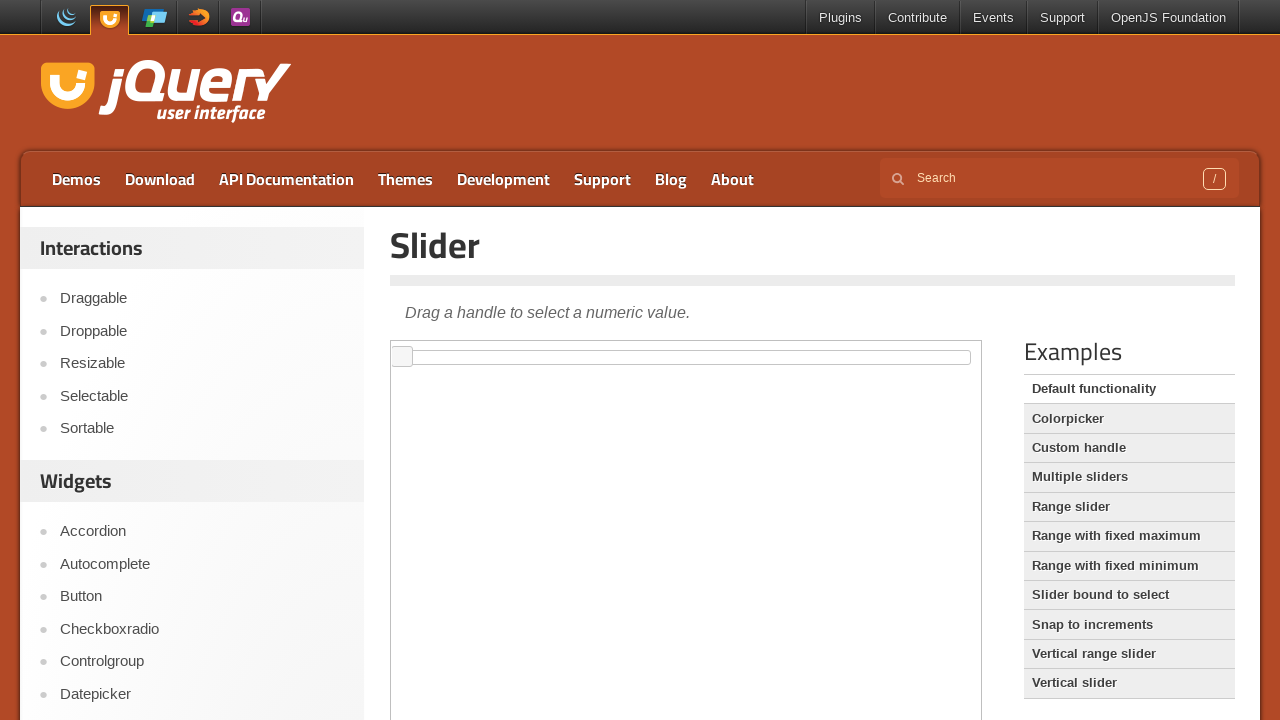

Located demo iframe
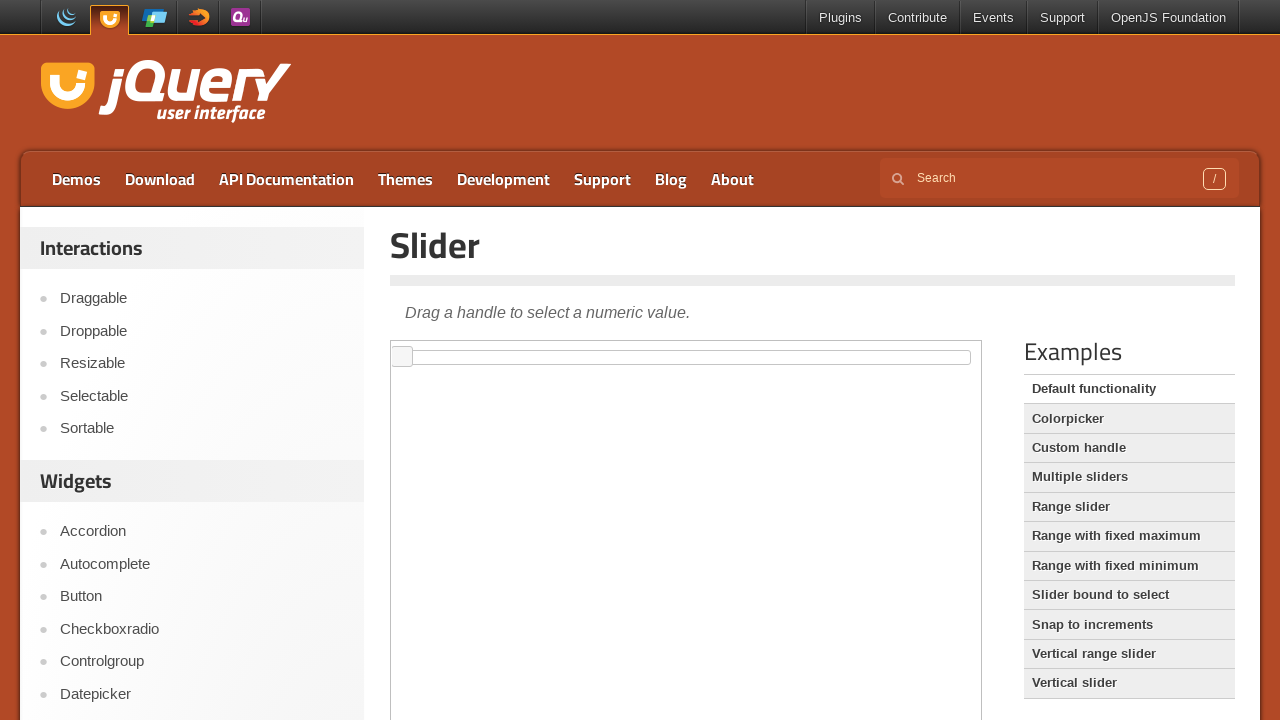

Slider element became visible
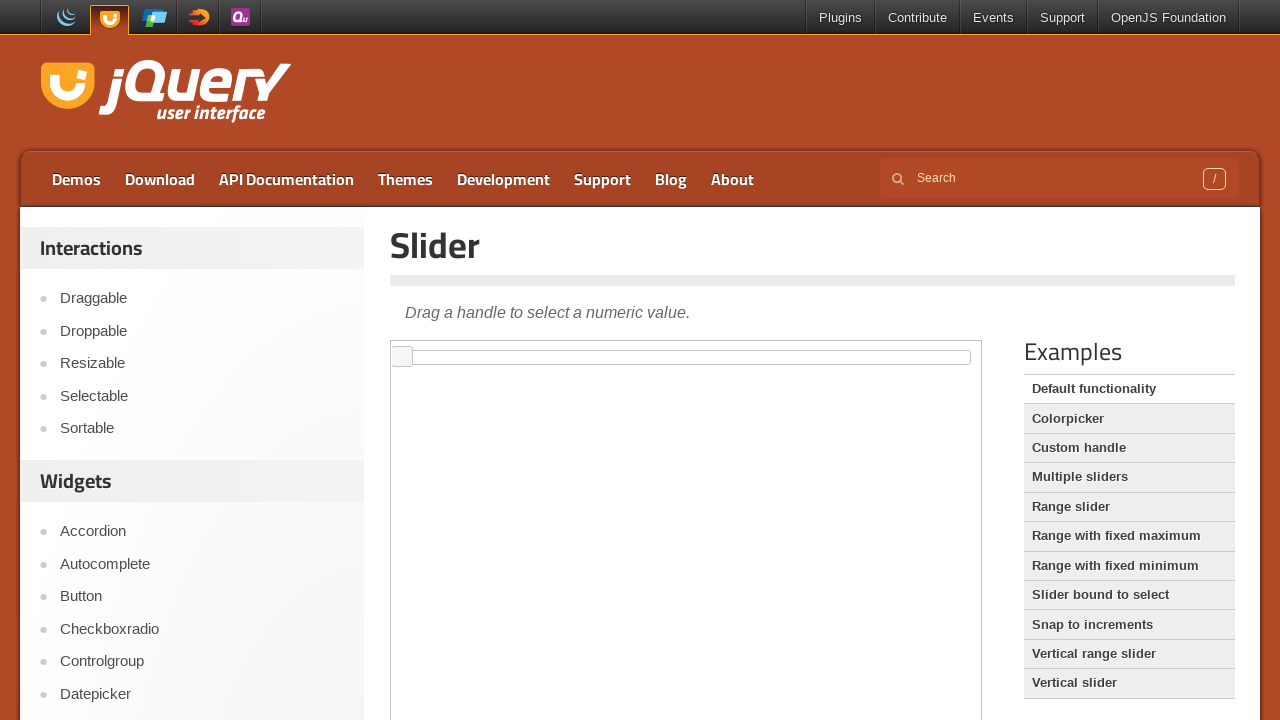

Retrieved slider handle bounding box
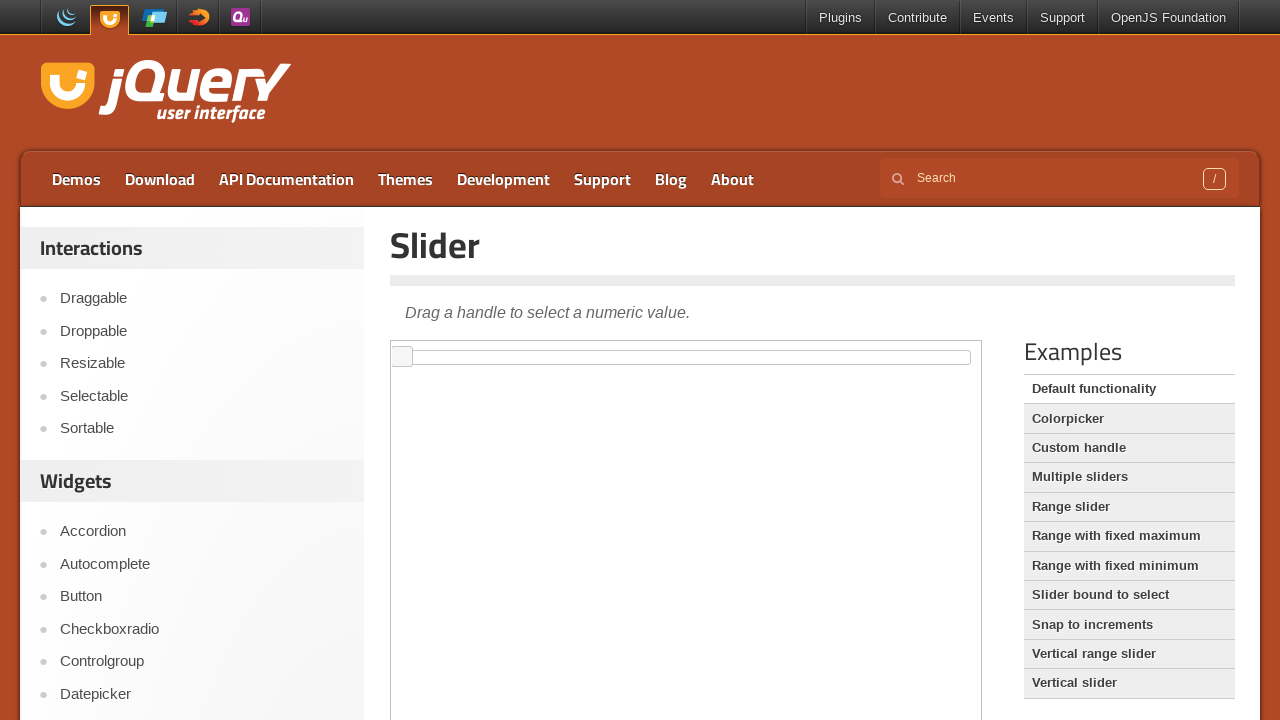

Moved mouse to slider handle center position at (402, 357)
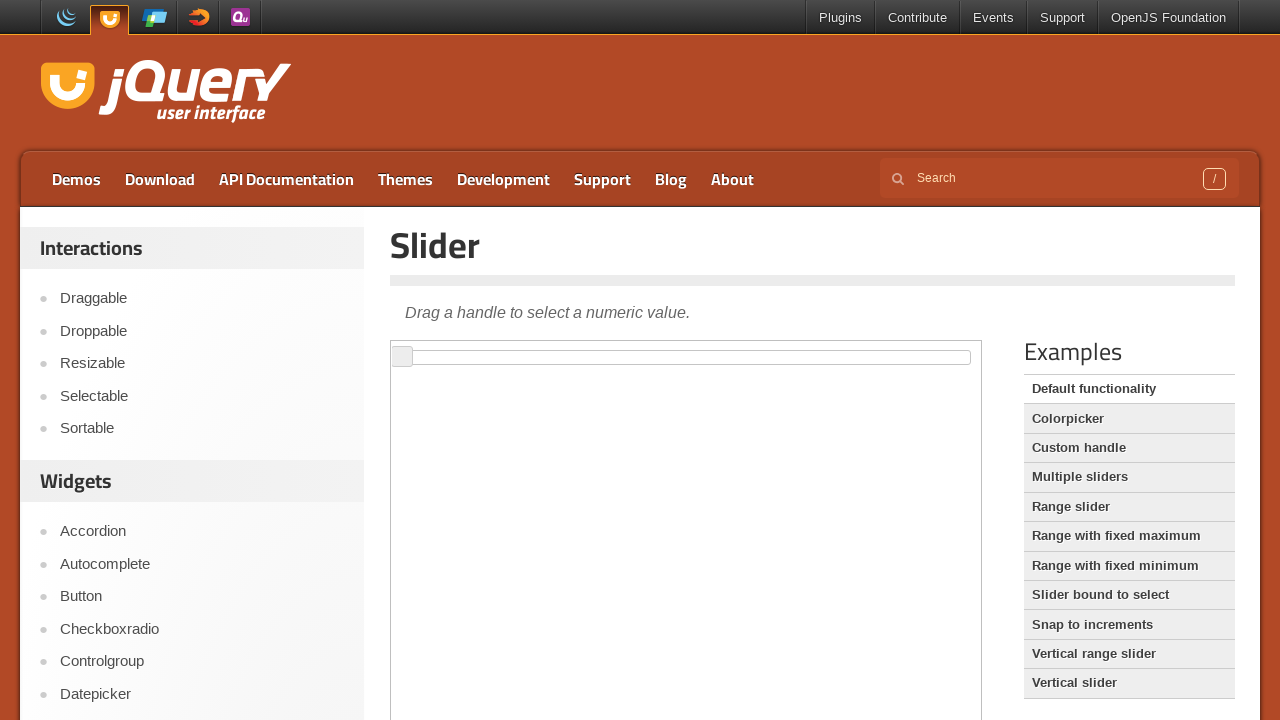

Pressed down mouse button on slider handle at (402, 357)
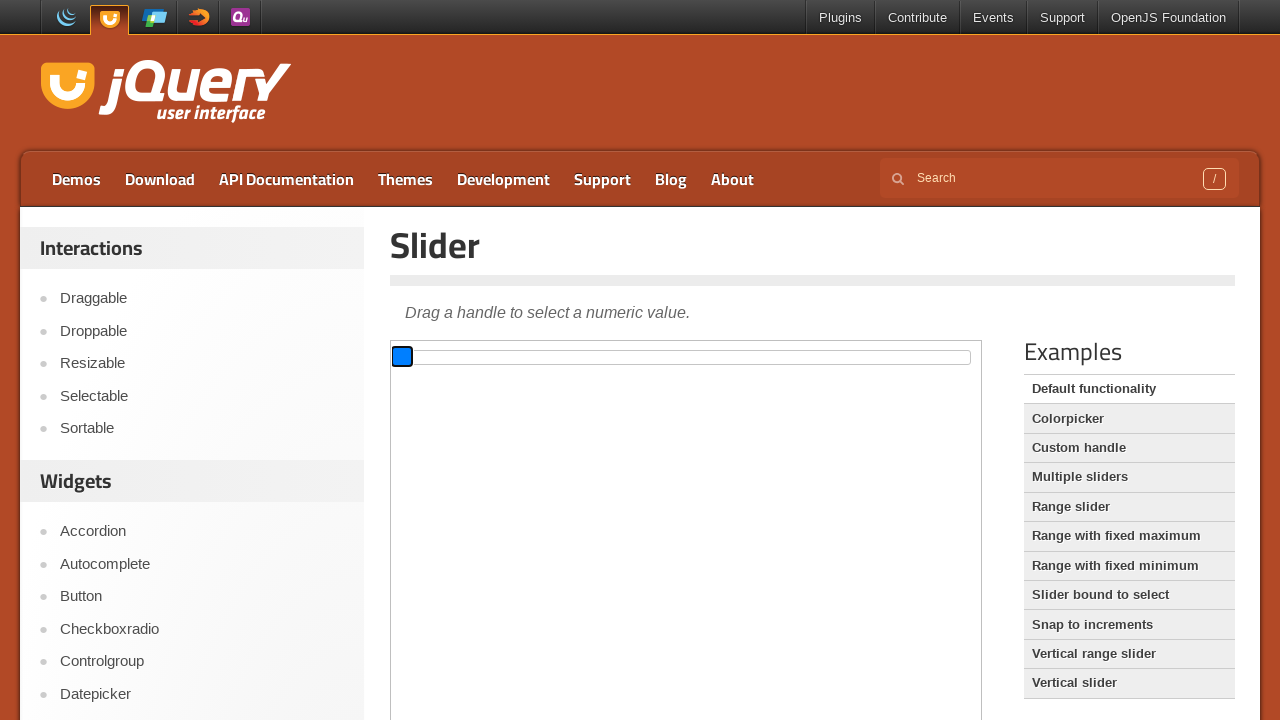

Dragged slider handle 100 pixels to the right at (502, 357)
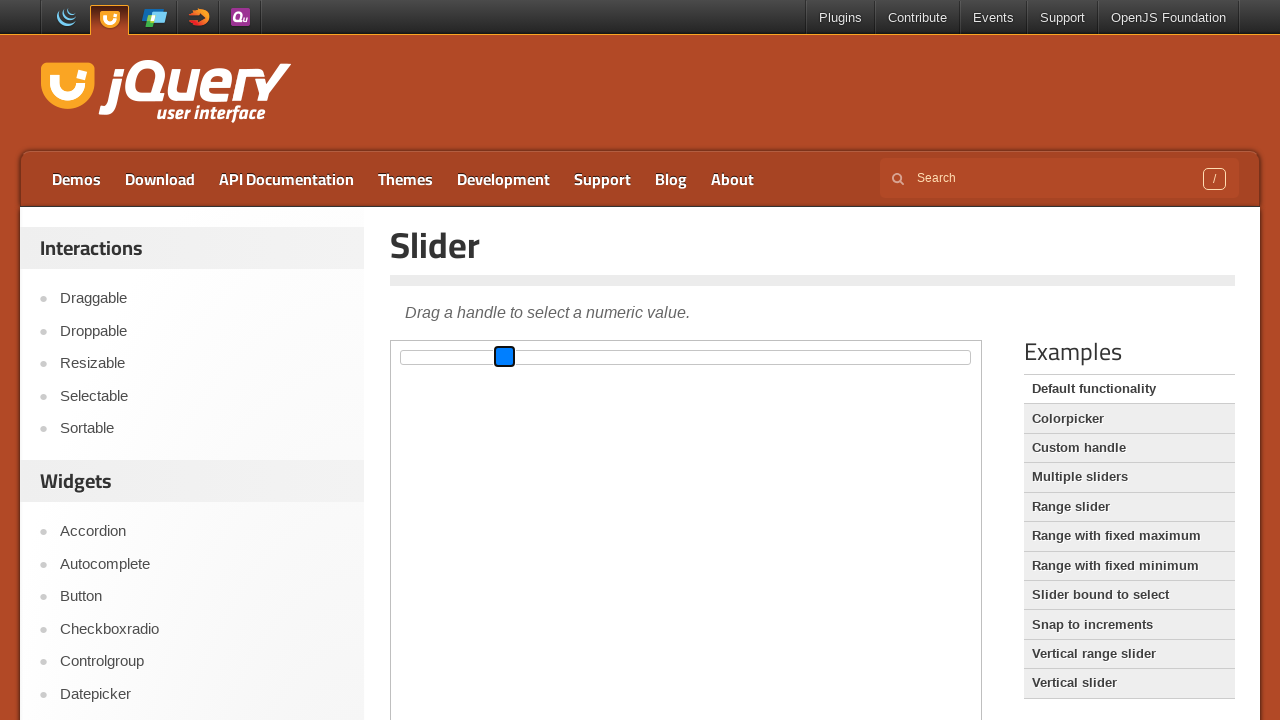

Released mouse button to complete drag operation at (502, 357)
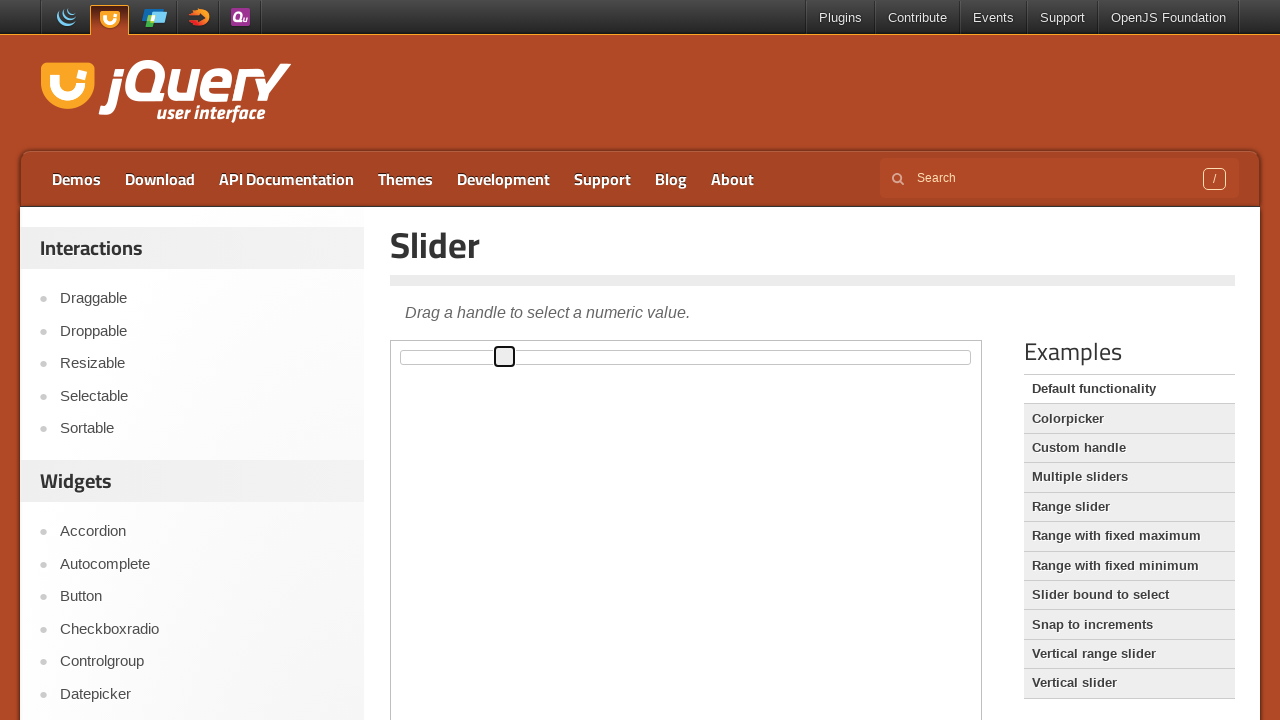

Clicked the 'Development' navigation link at (504, 179) on a:text('Development')
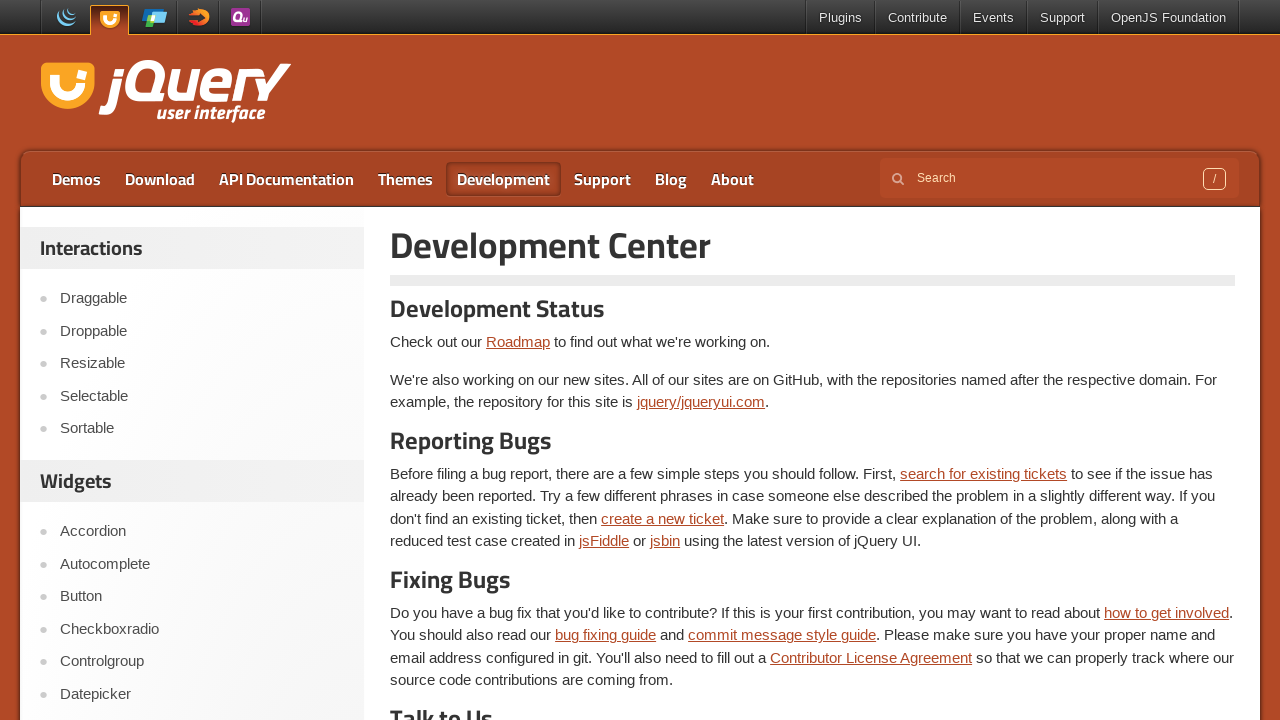

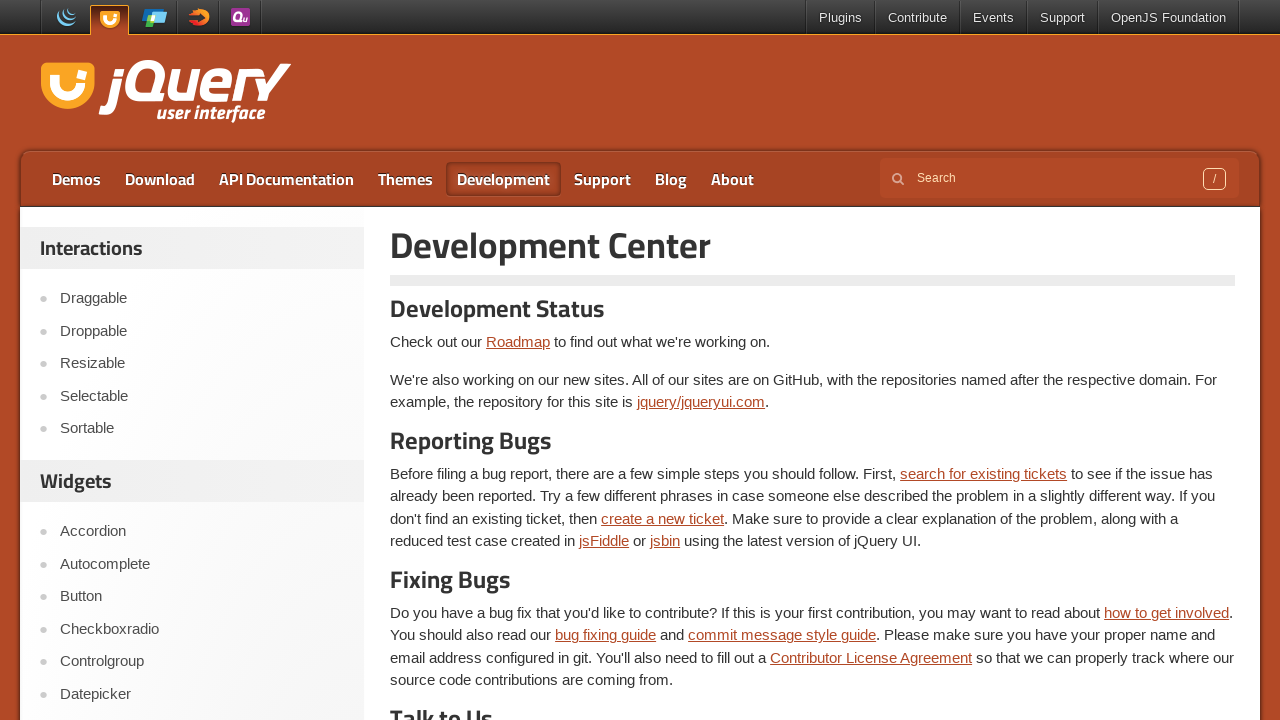